Tests drag and drop functionality by dragging a draggable element and dropping it onto a droppable target element, then verifying the drop was successful.

Starting URL: https://testautomationpractice.blogspot.com/

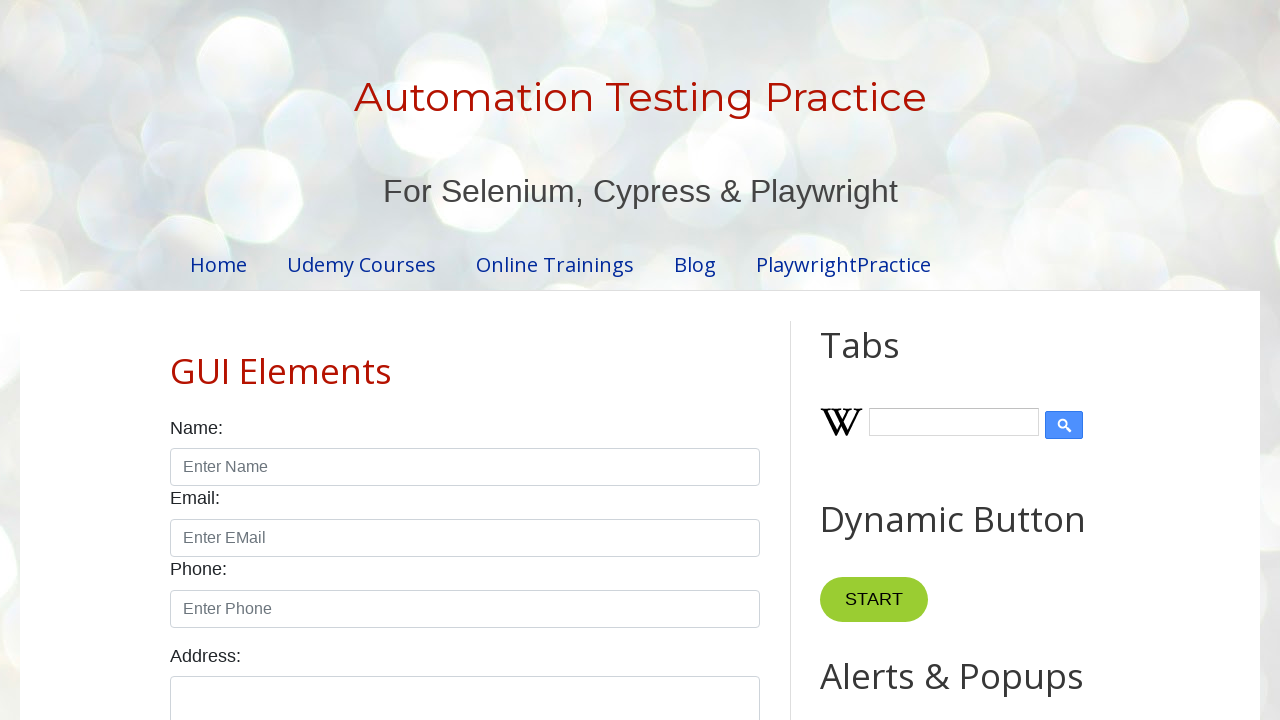

Located draggable element
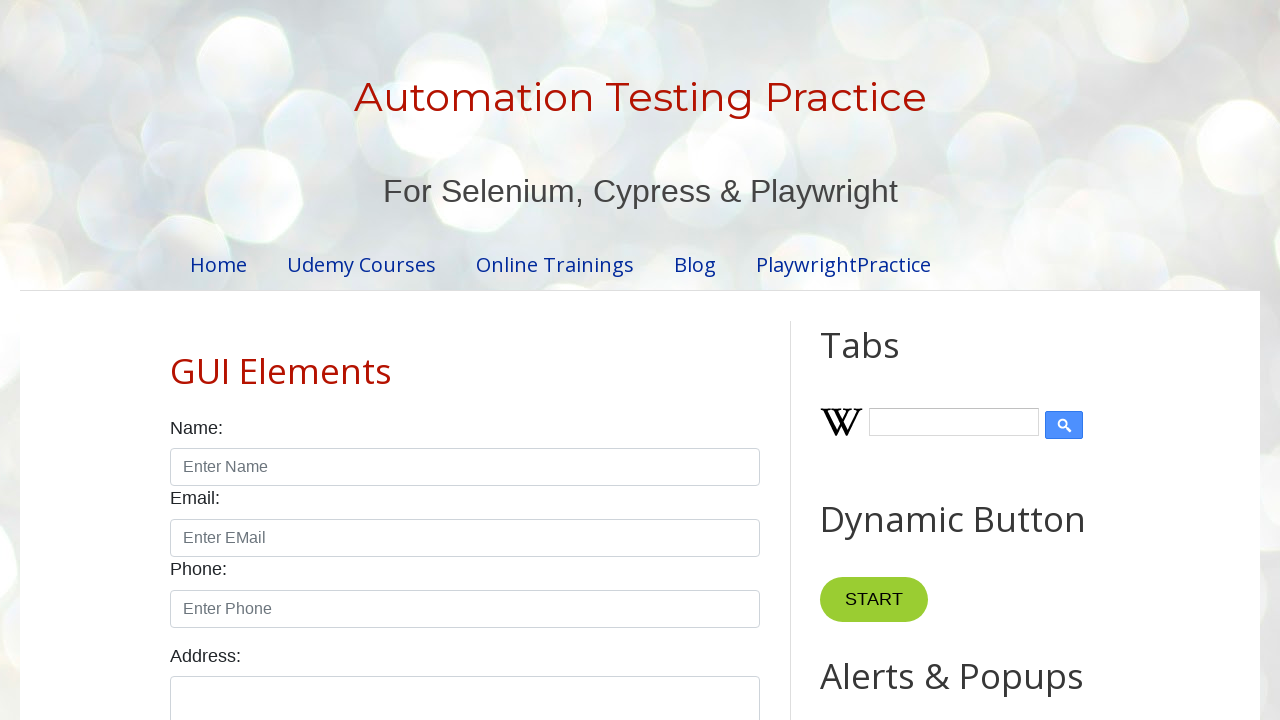

Located droppable element
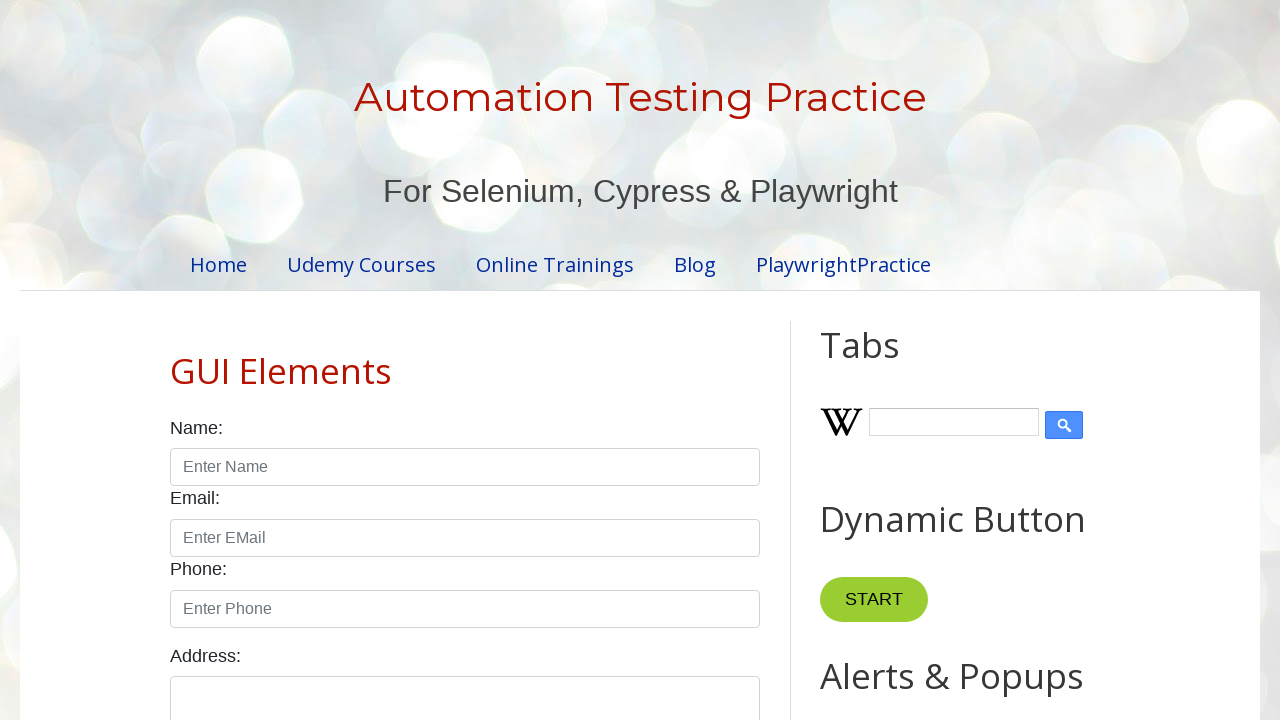

Draggable element became visible
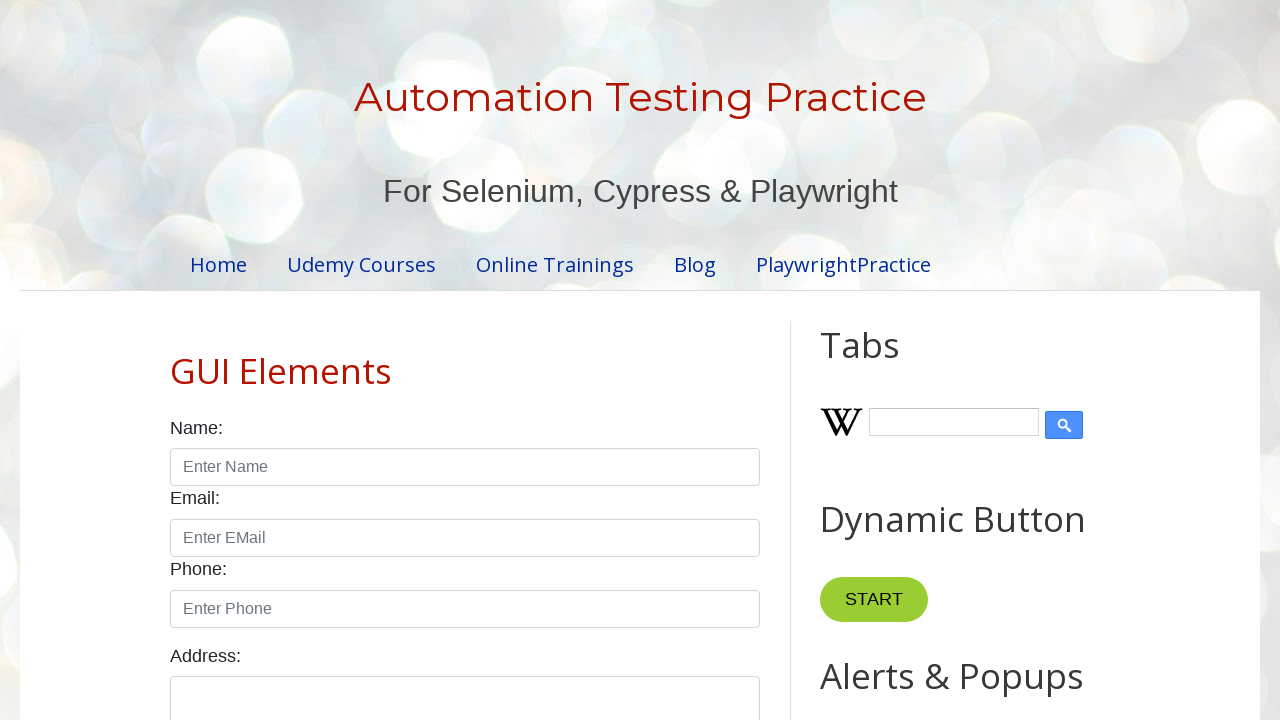

Droppable element became visible
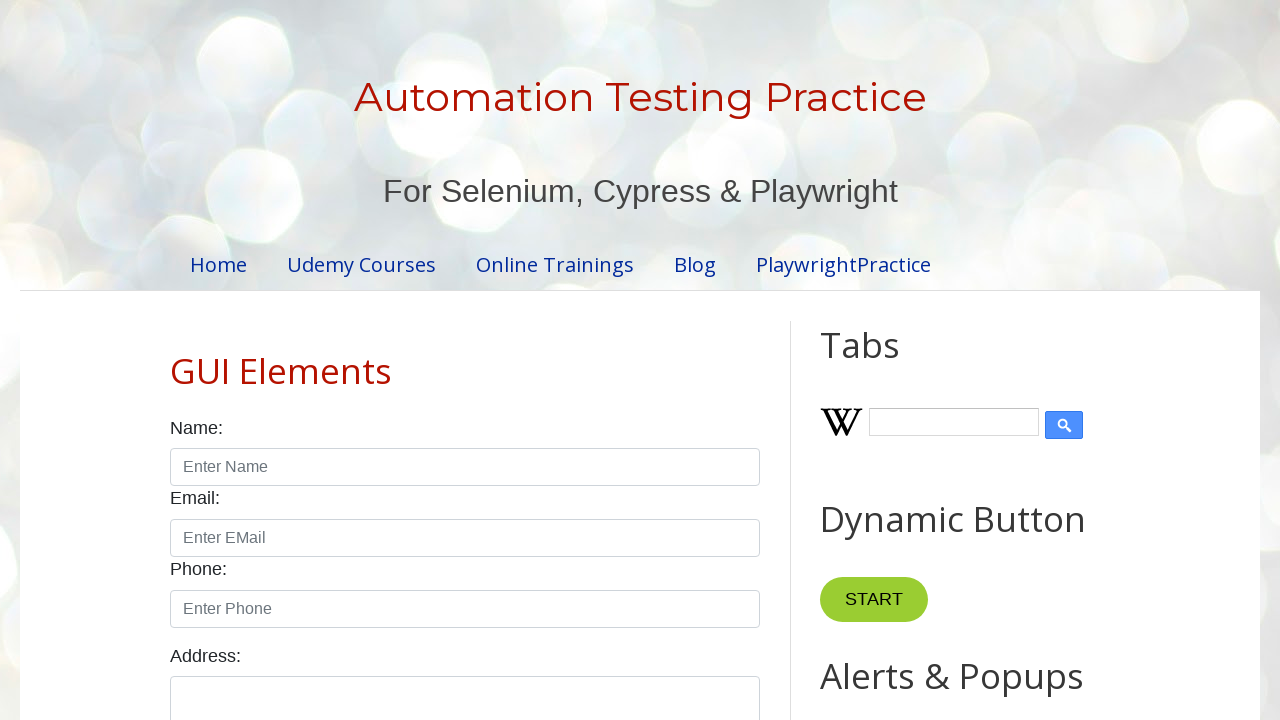

Dragged draggable element and dropped it onto droppable target at (1015, 386)
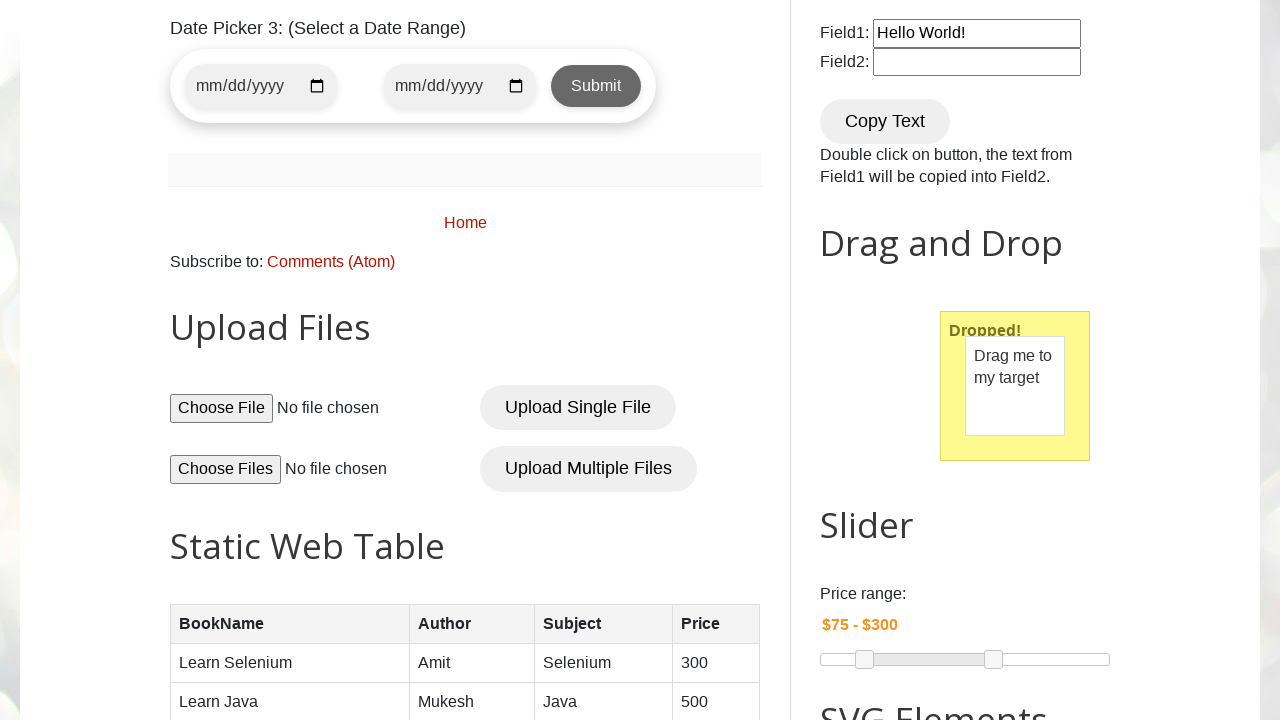

Verified droppable element is present after drop action
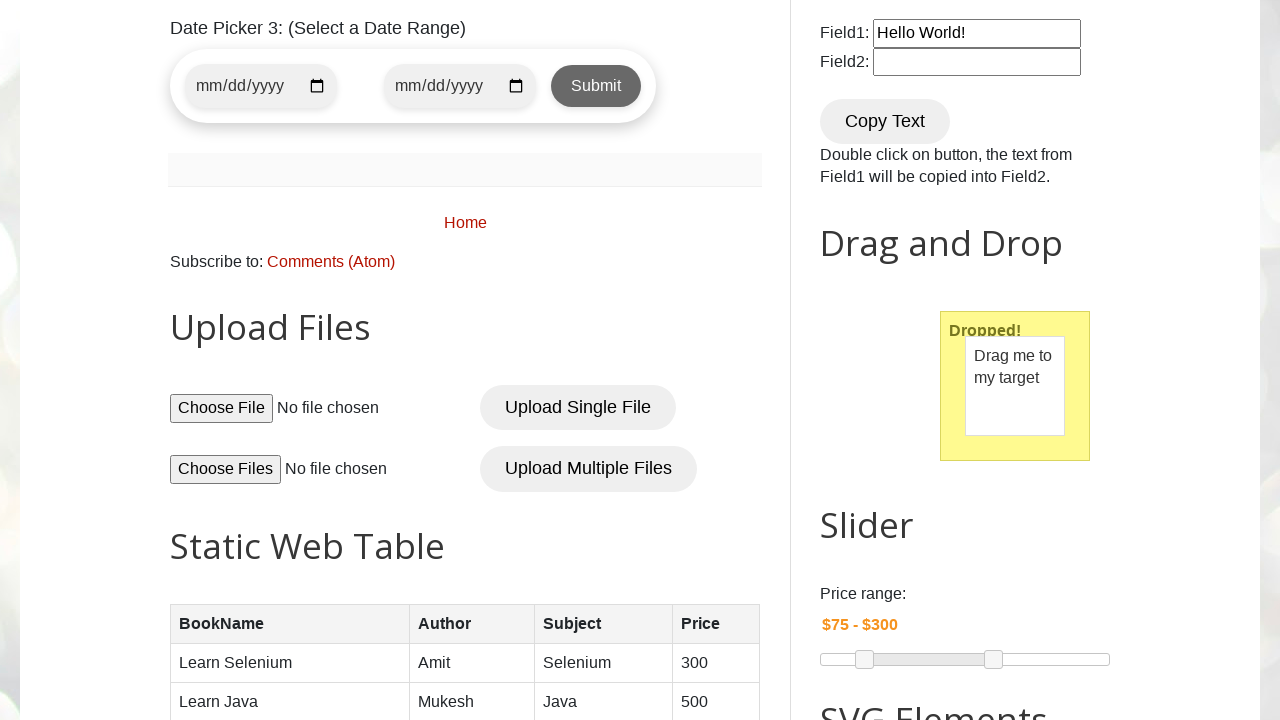

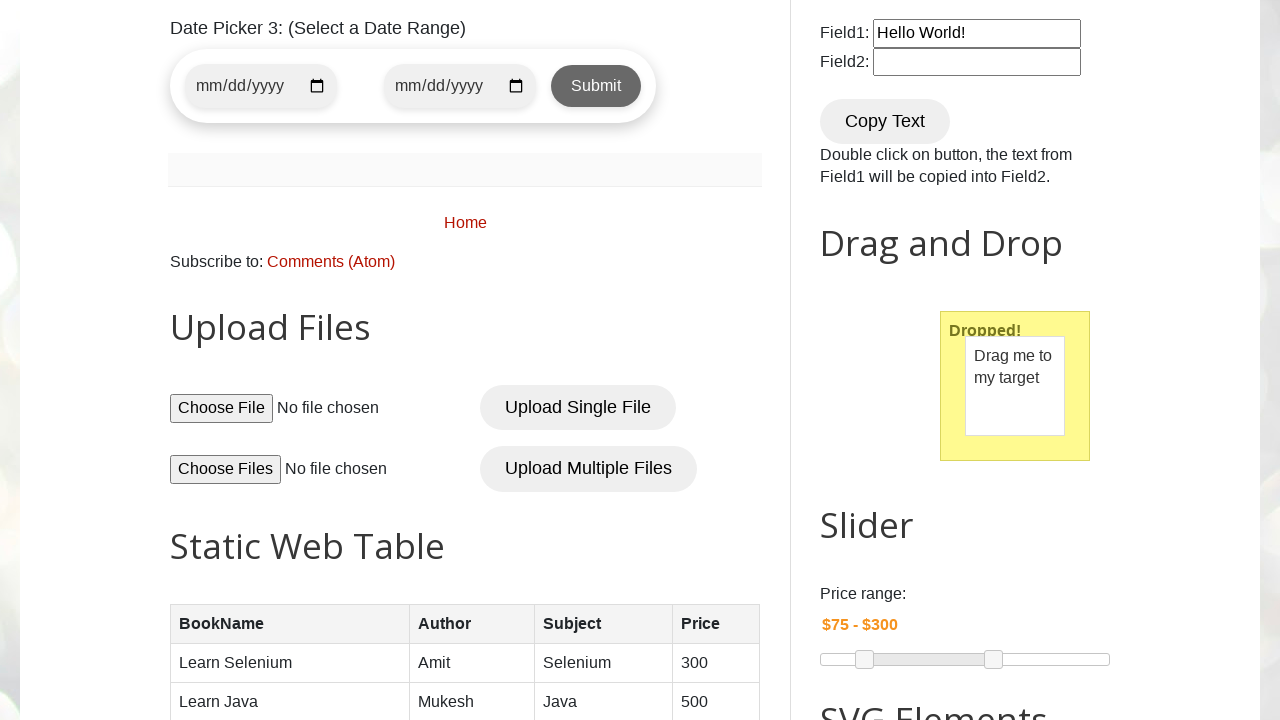